Navigates to Checkboxes page and ensures both checkboxes are selected

Starting URL: https://the-internet.herokuapp.com/

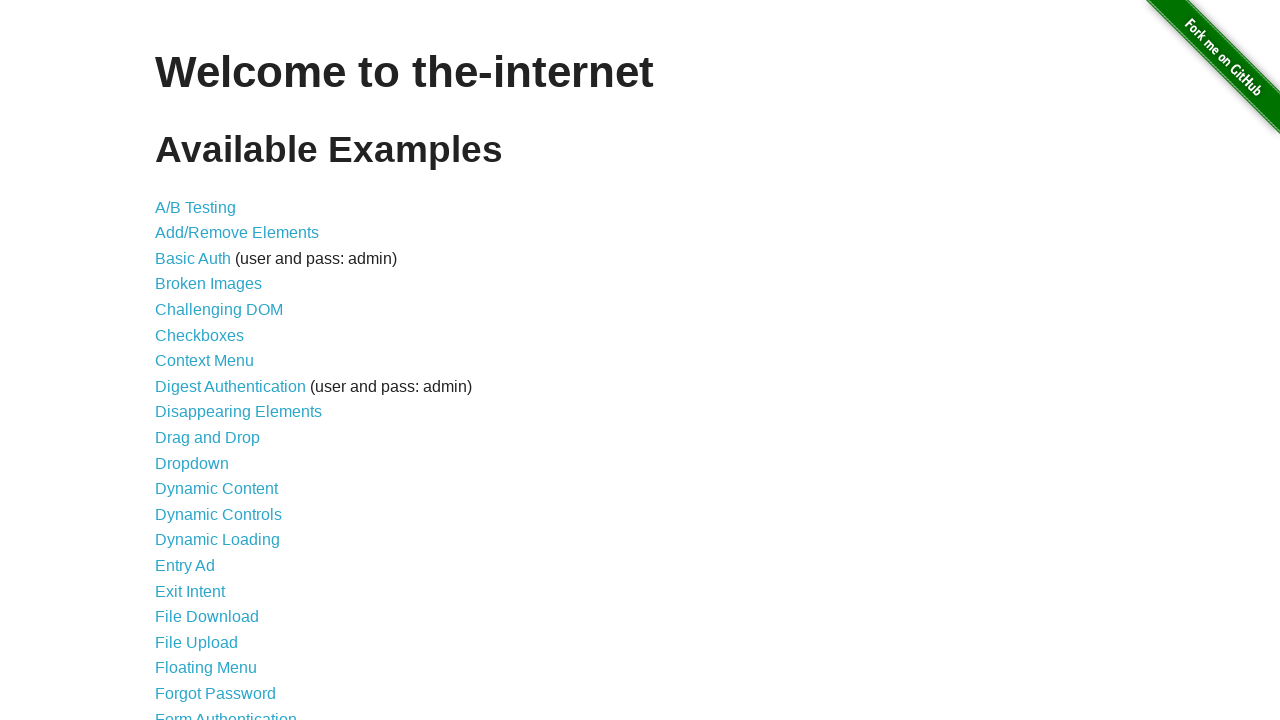

Navigated to the-internet.herokuapp.com home page
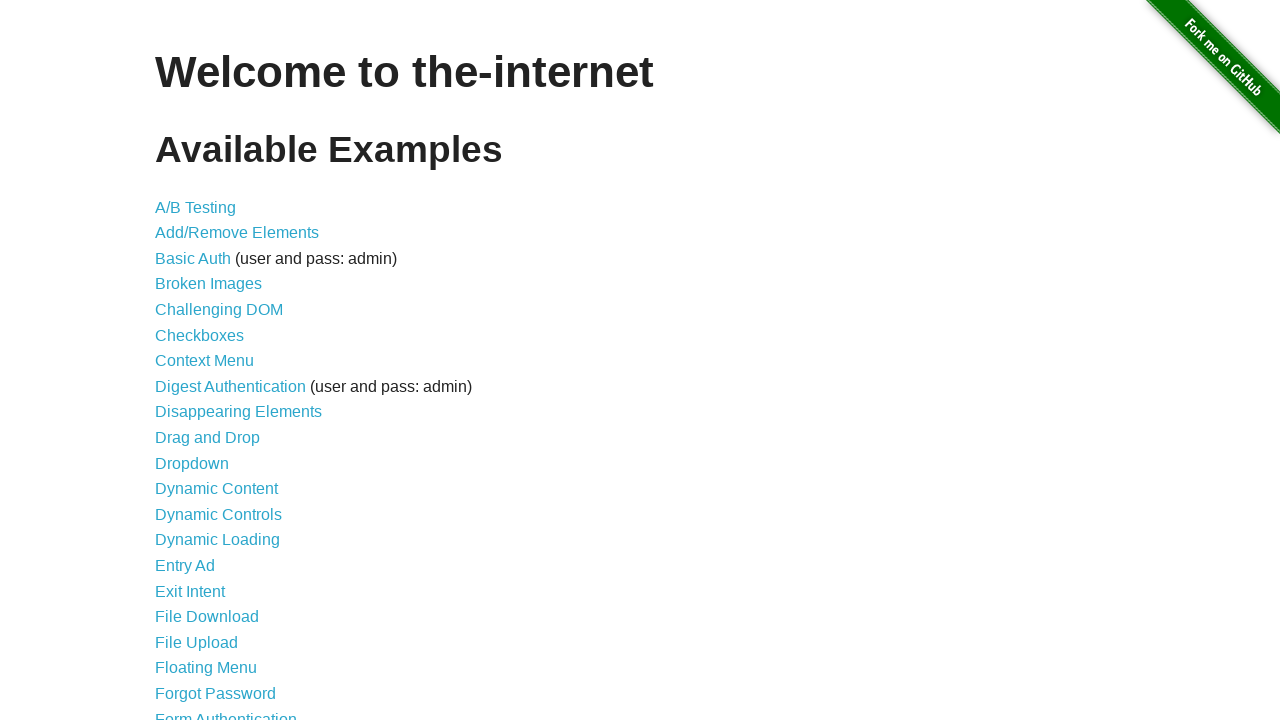

Clicked on Checkboxes link at (200, 335) on a[href='/checkboxes']
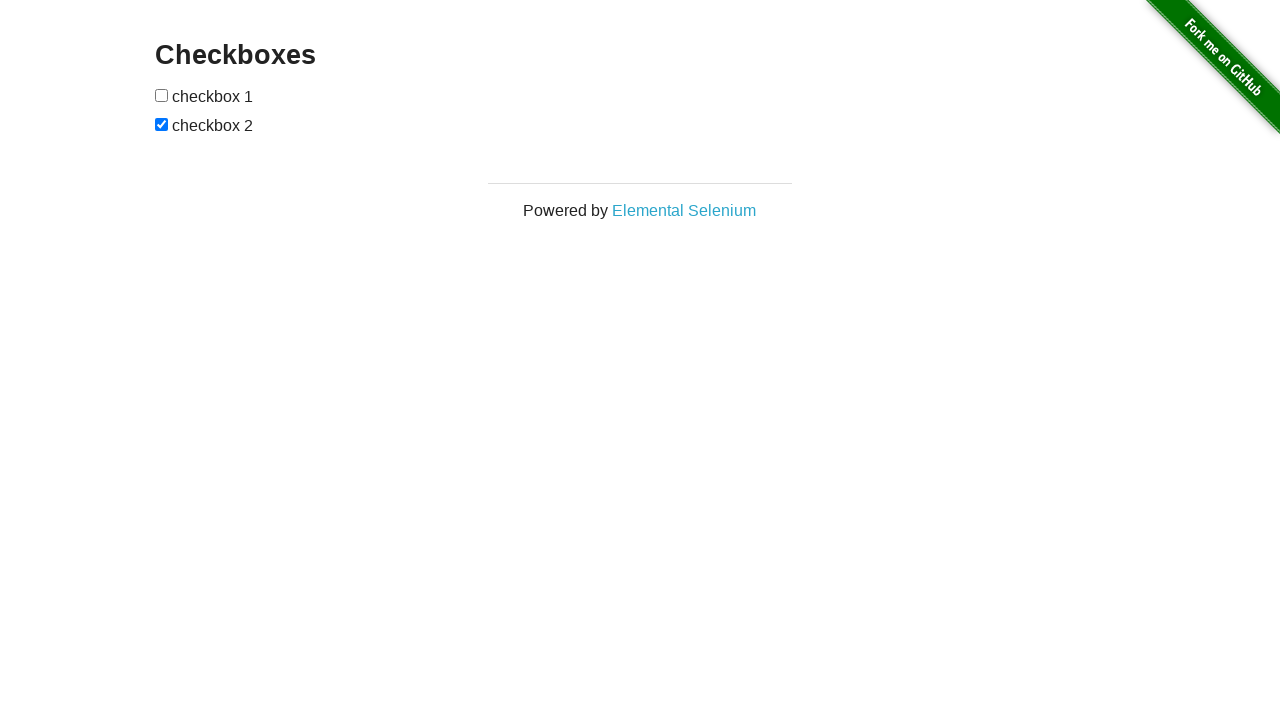

Located first checkbox element
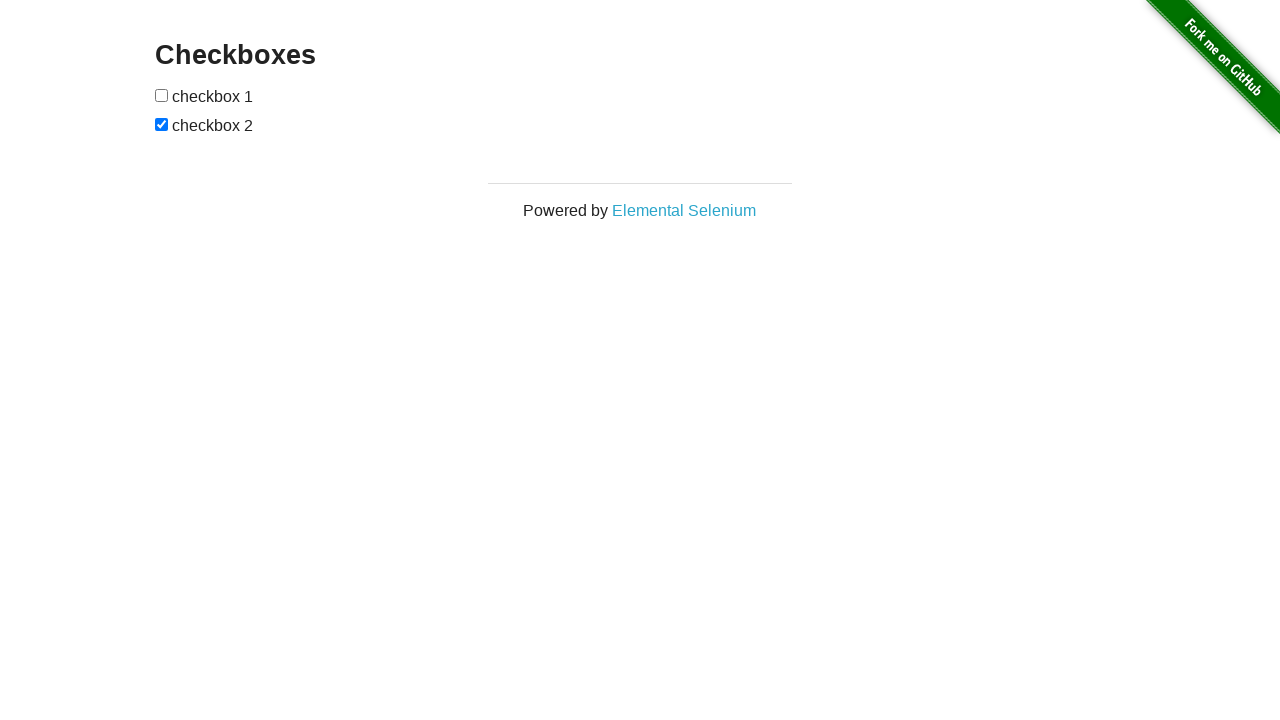

Located second checkbox element
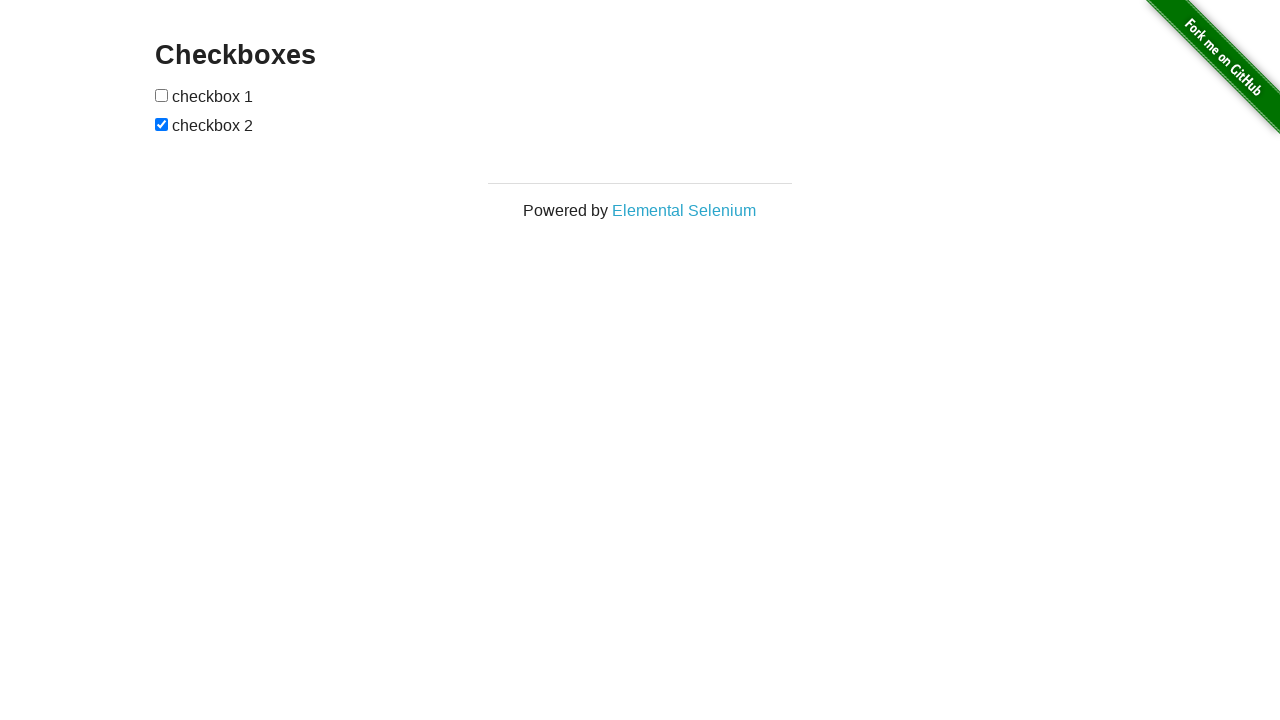

Clicked first checkbox to check it at (162, 95) on #checkboxes input >> nth=0
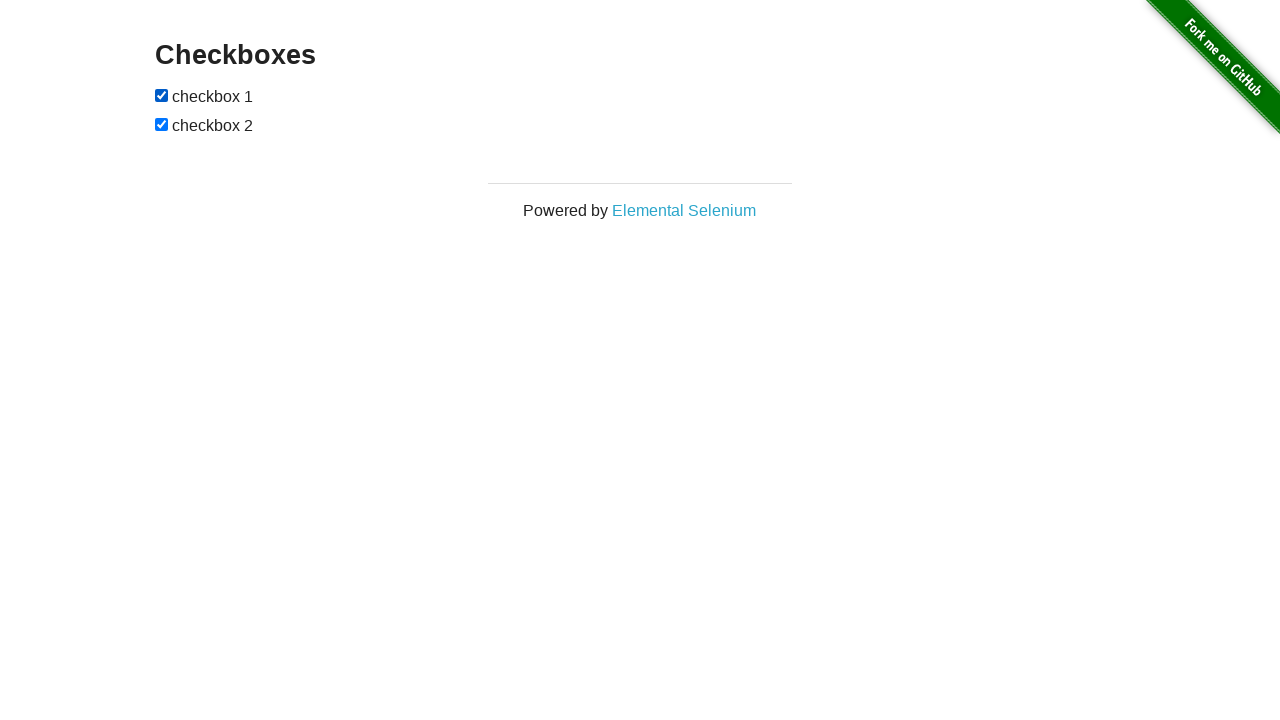

Second checkbox was already checked
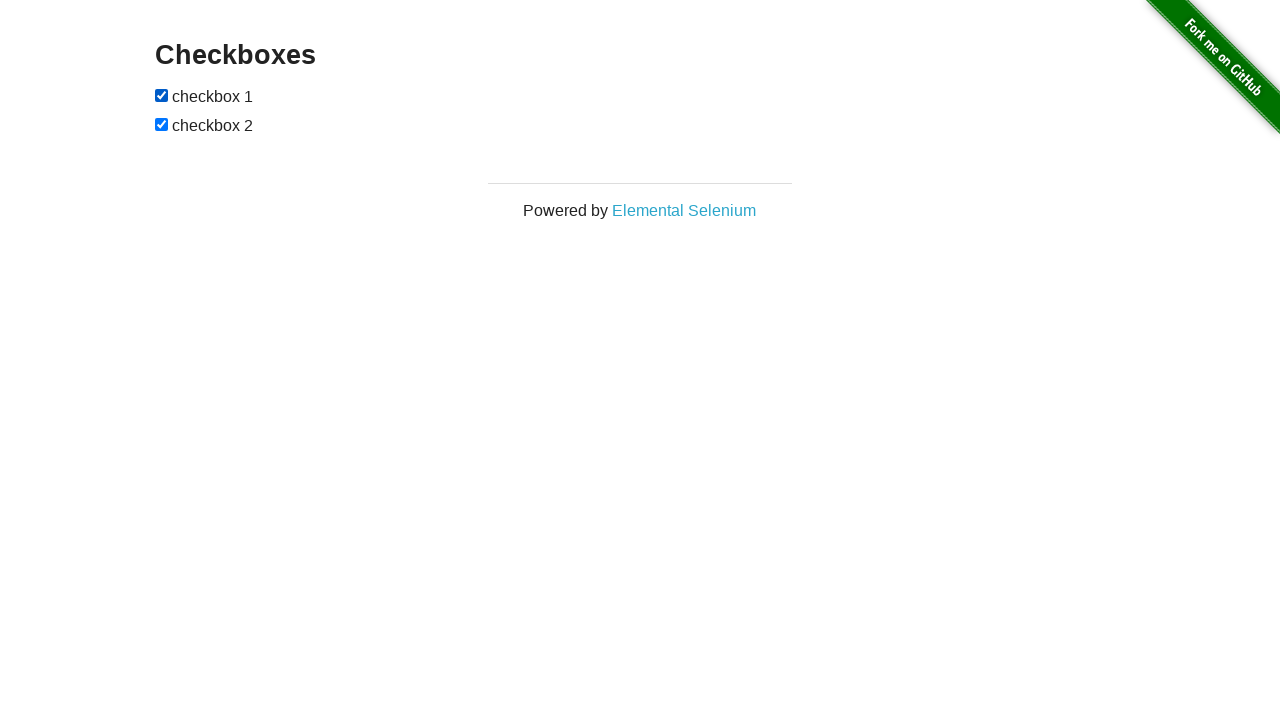

Verified first checkbox is checked
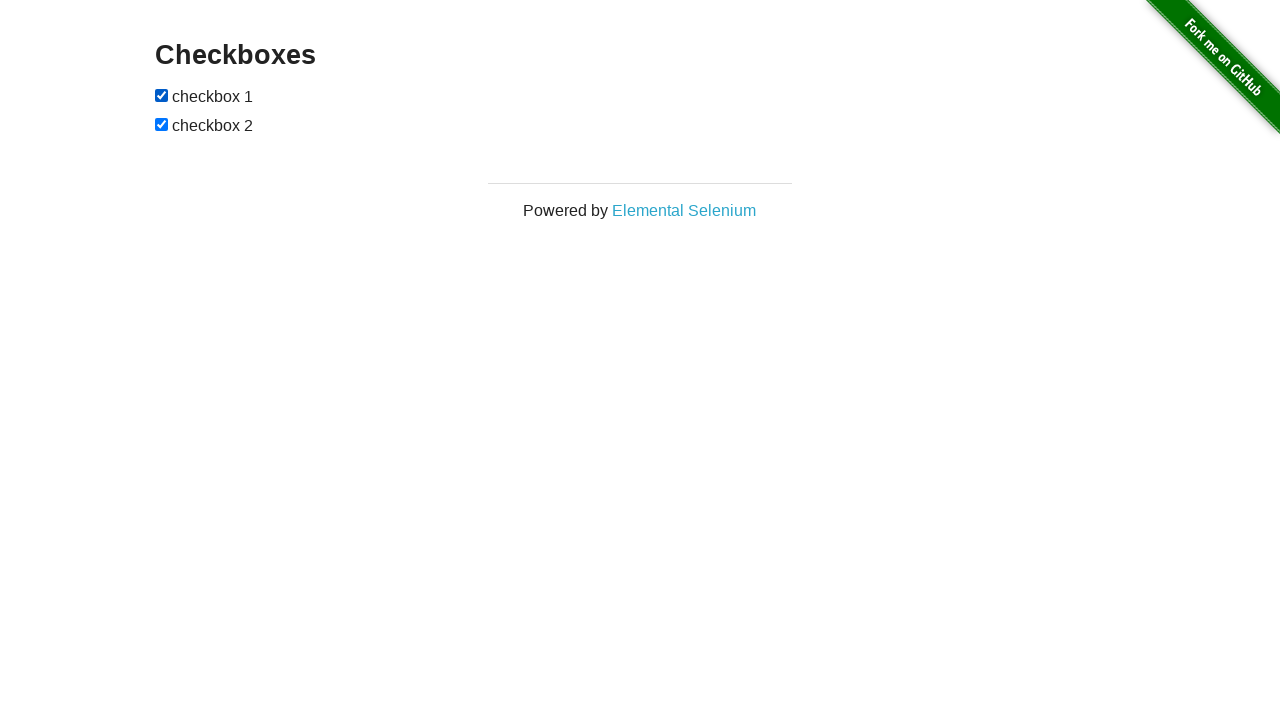

Verified second checkbox is checked
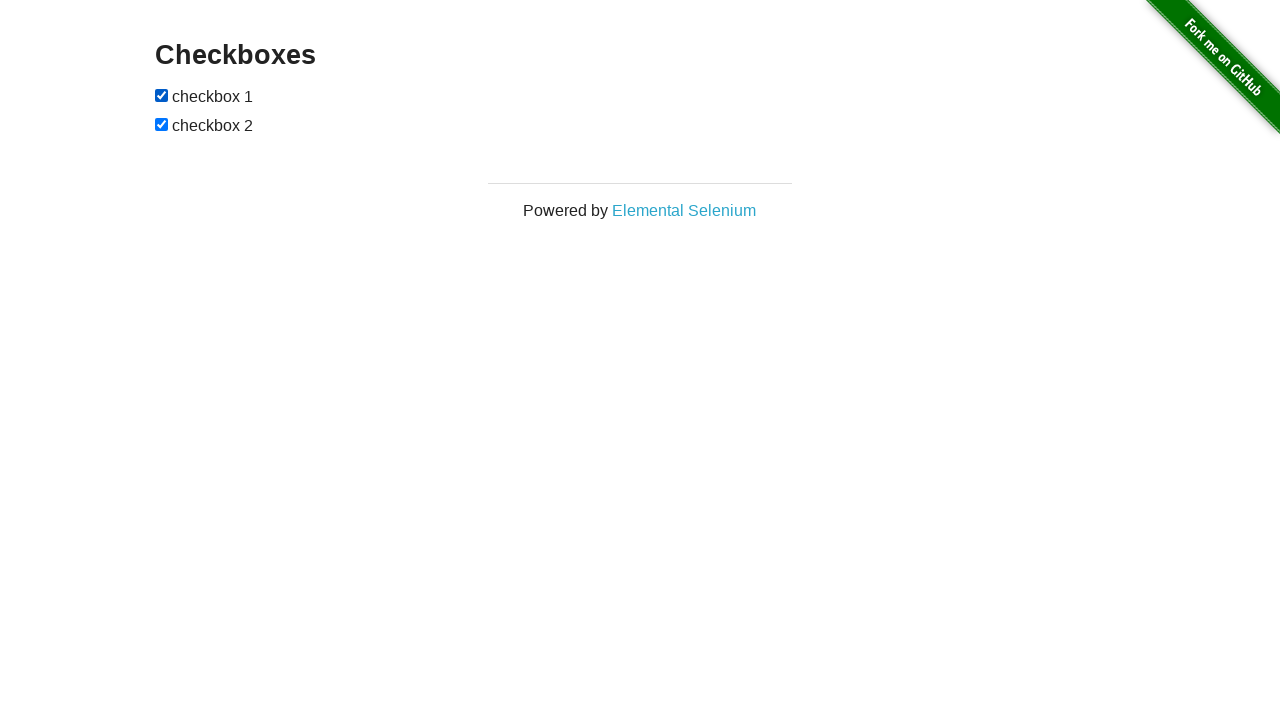

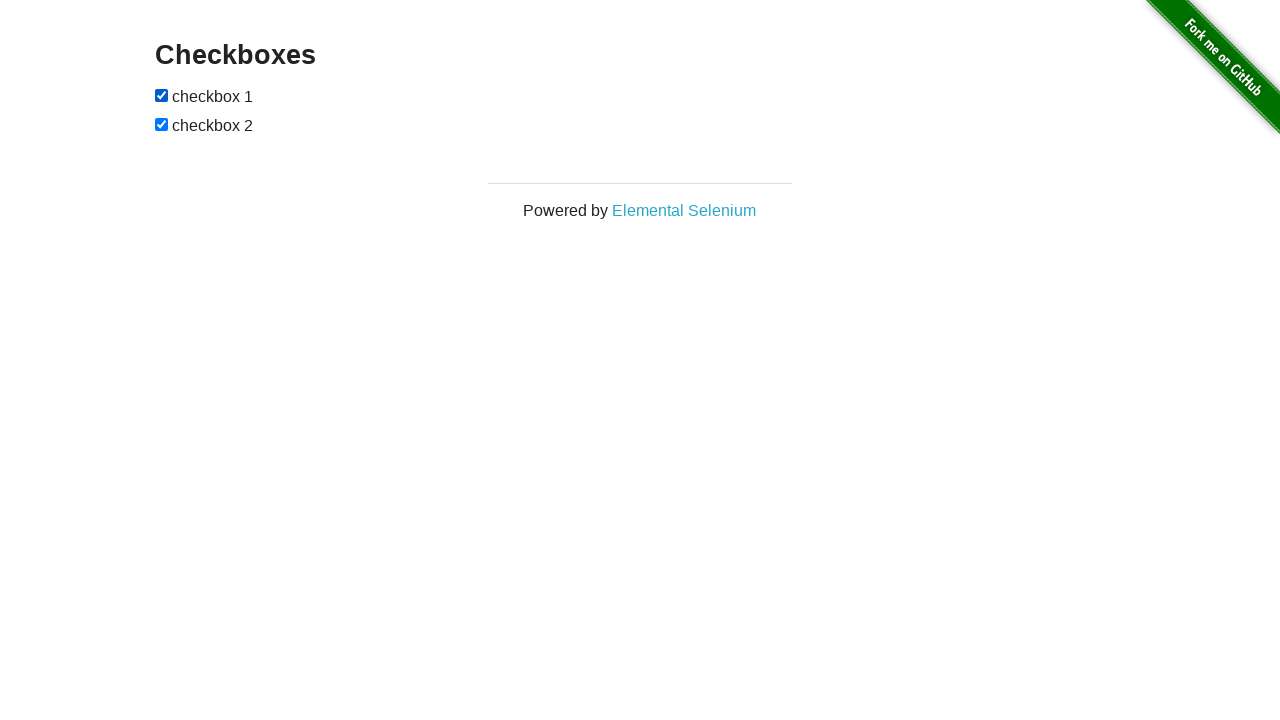